Clicks the Shadow DOM link under Chapter 4 and verifies navigation to the correct page

Starting URL: https://bonigarcia.dev/selenium-webdriver-java/

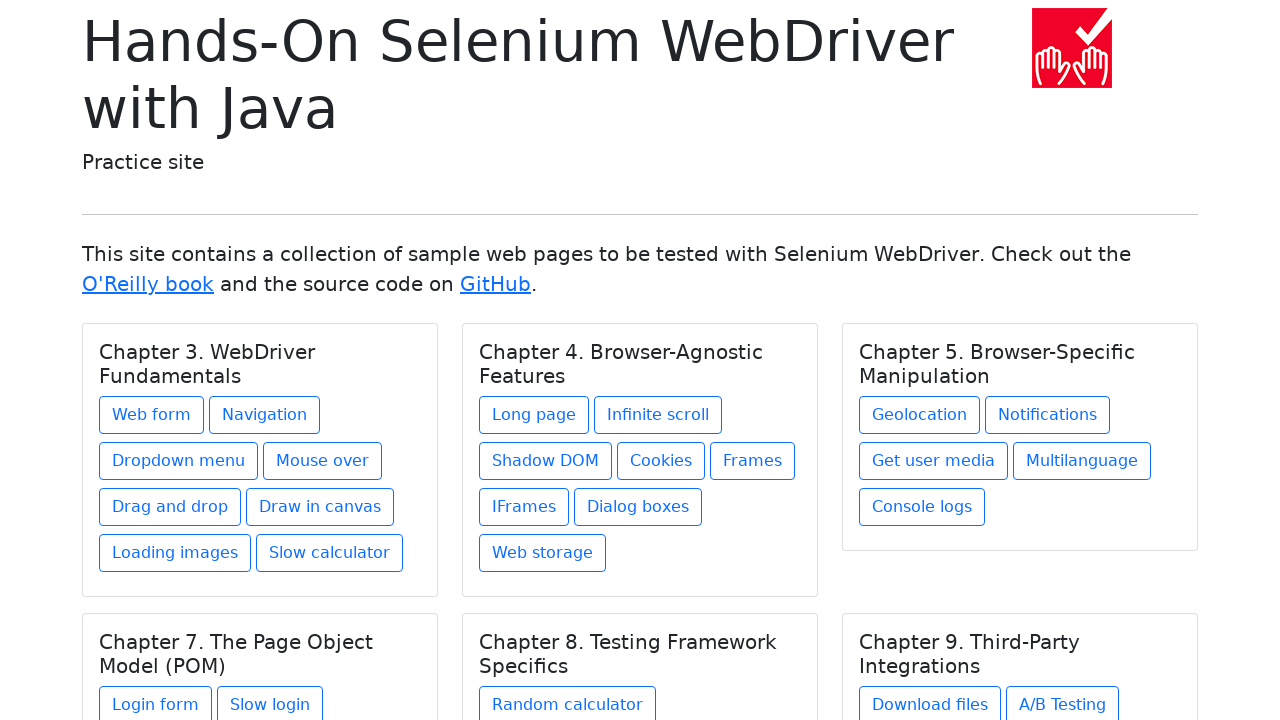

Clicked Shadow DOM link under Chapter 4 at (546, 461) on xpath=//h5[text()='Chapter 4. Browser-Agnostic Features']/../a[contains(@href, '
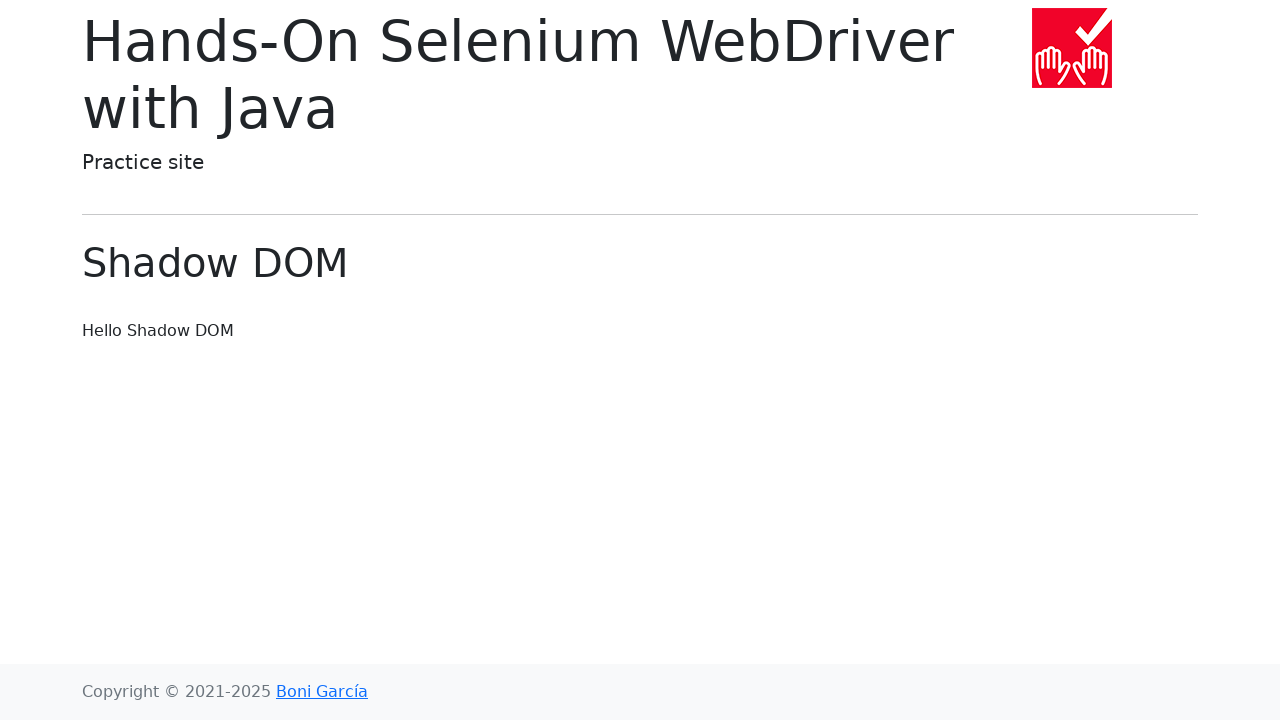

Waited for title element to load
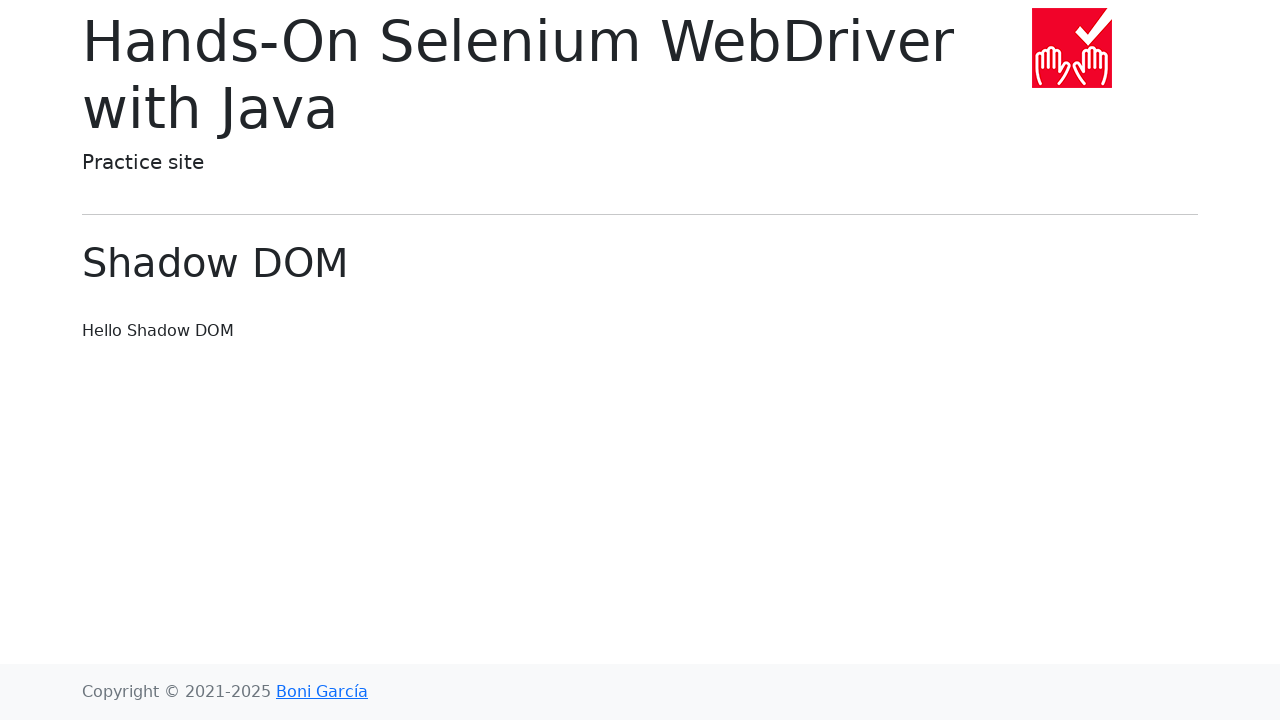

Located title element with class 'display-6'
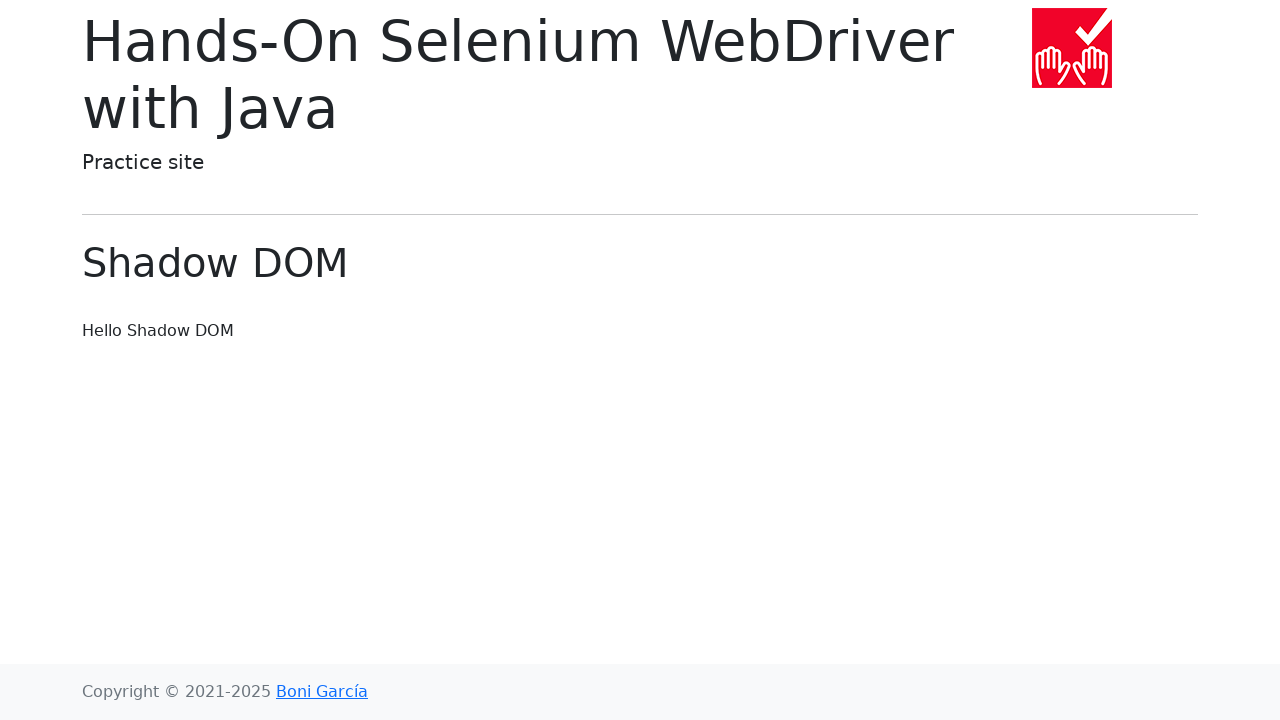

Verified navigation to correct URL: shadow-dom.html
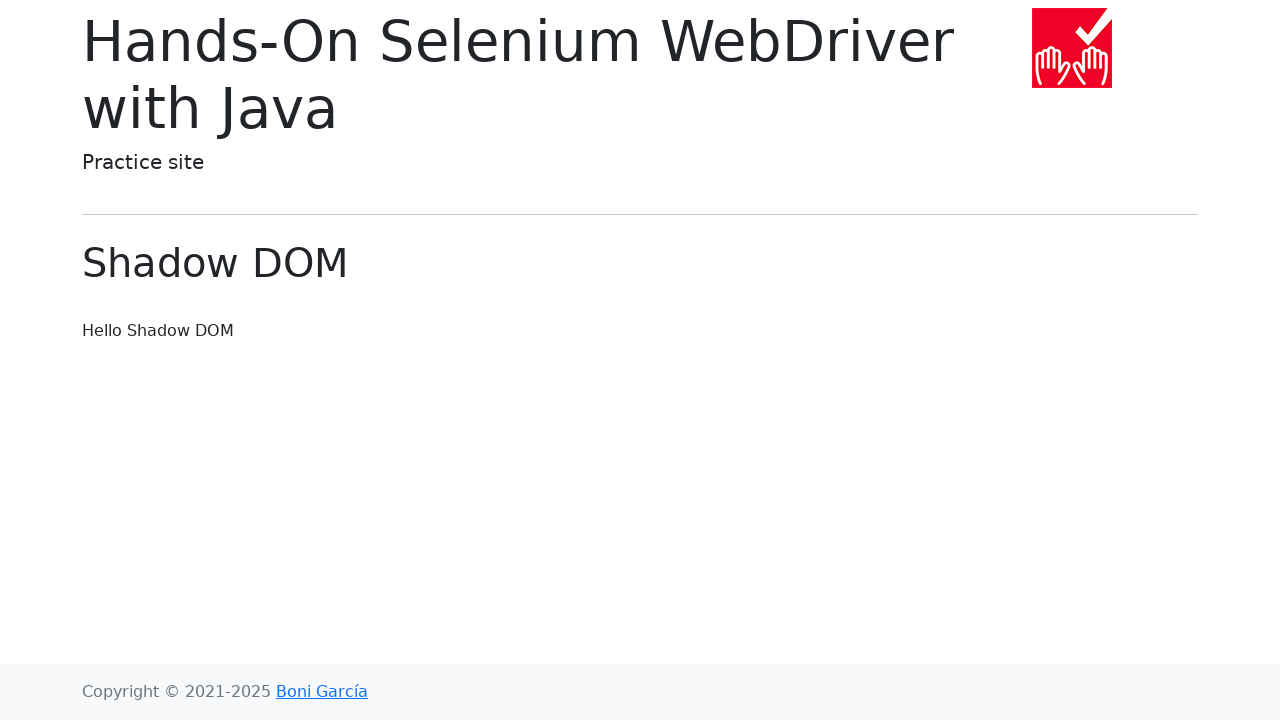

Verified page title is 'Shadow DOM'
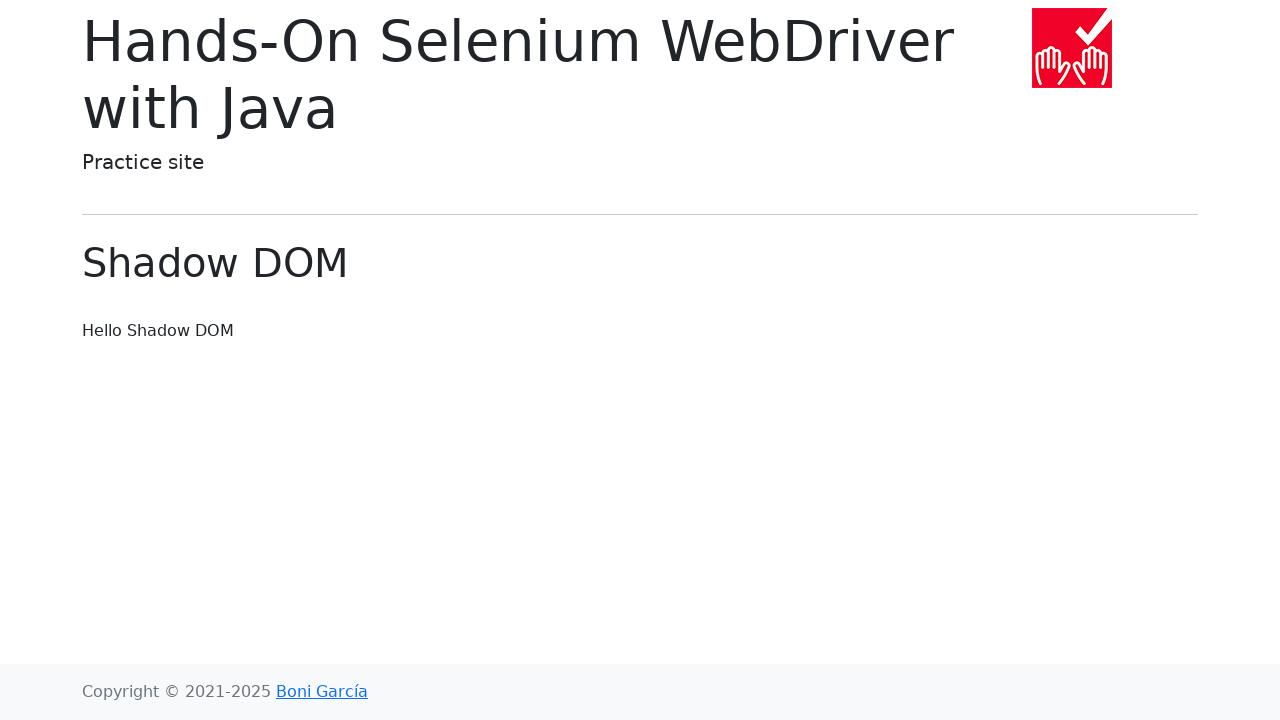

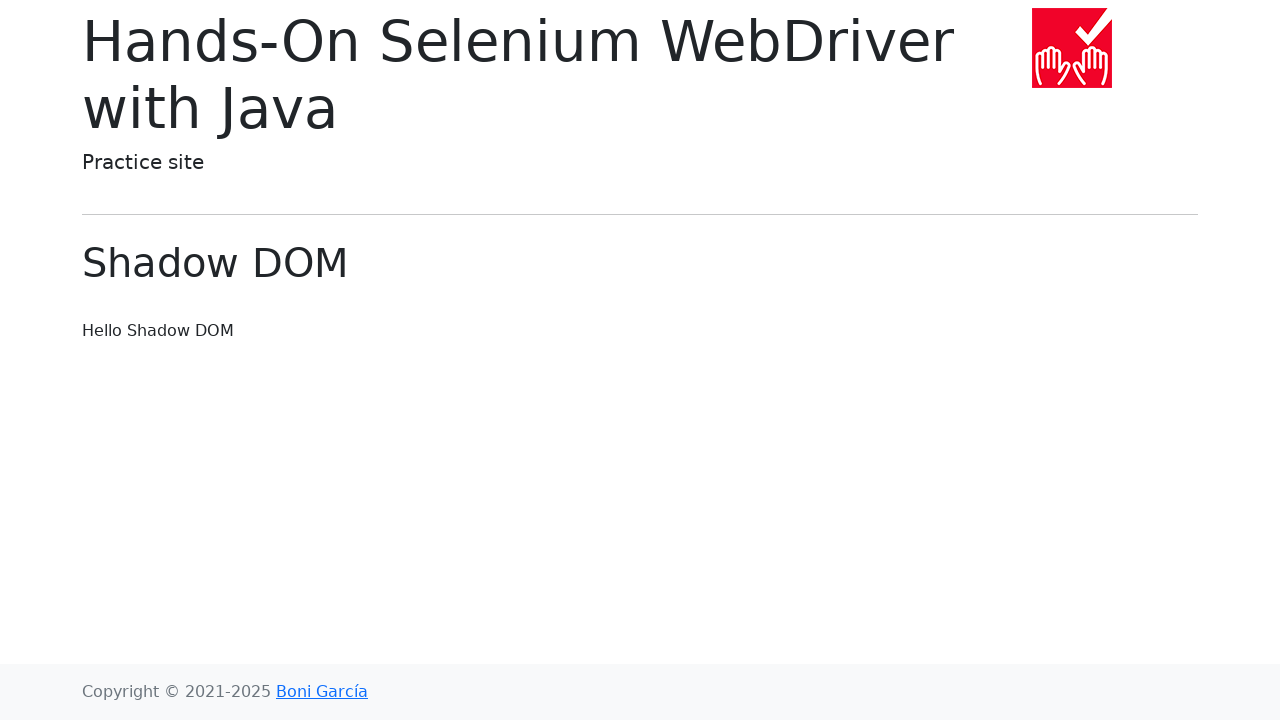